Opens the Atenea Conocimientos website and verifies the page title contains the expected text

Starting URL: https://ateneaconocimientos.com

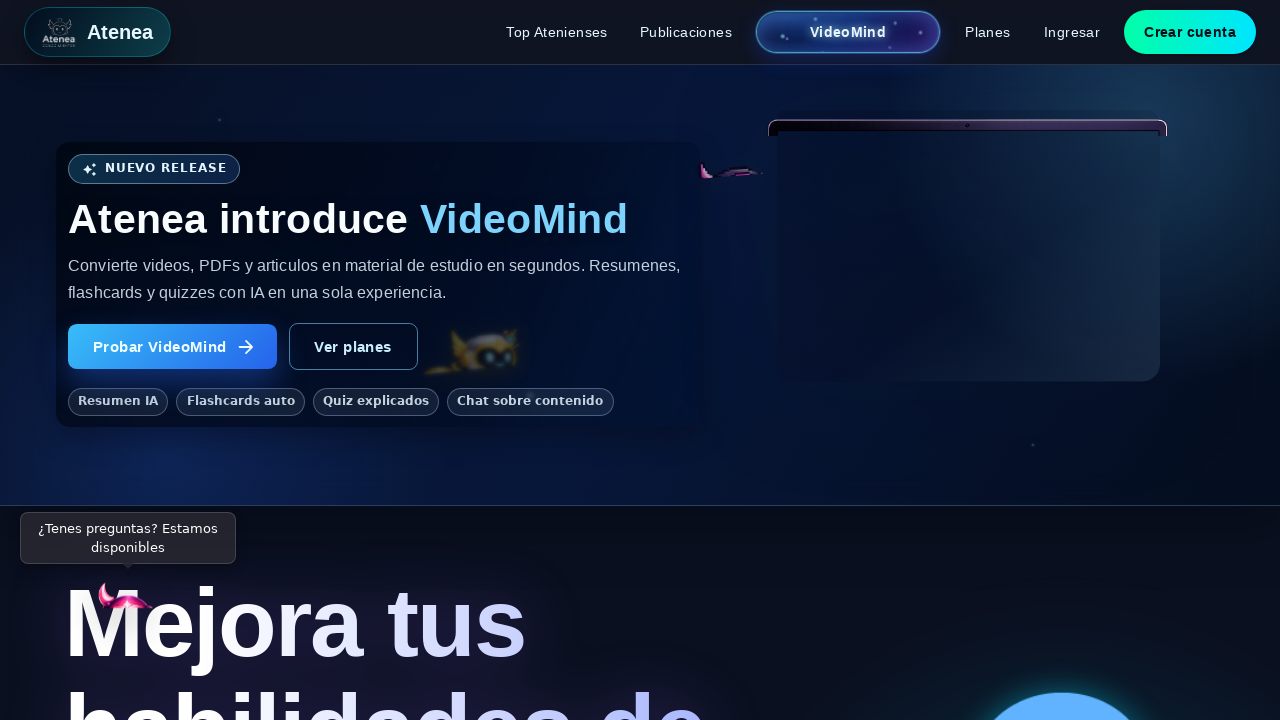

Navigated to Atenea Conocimientos website
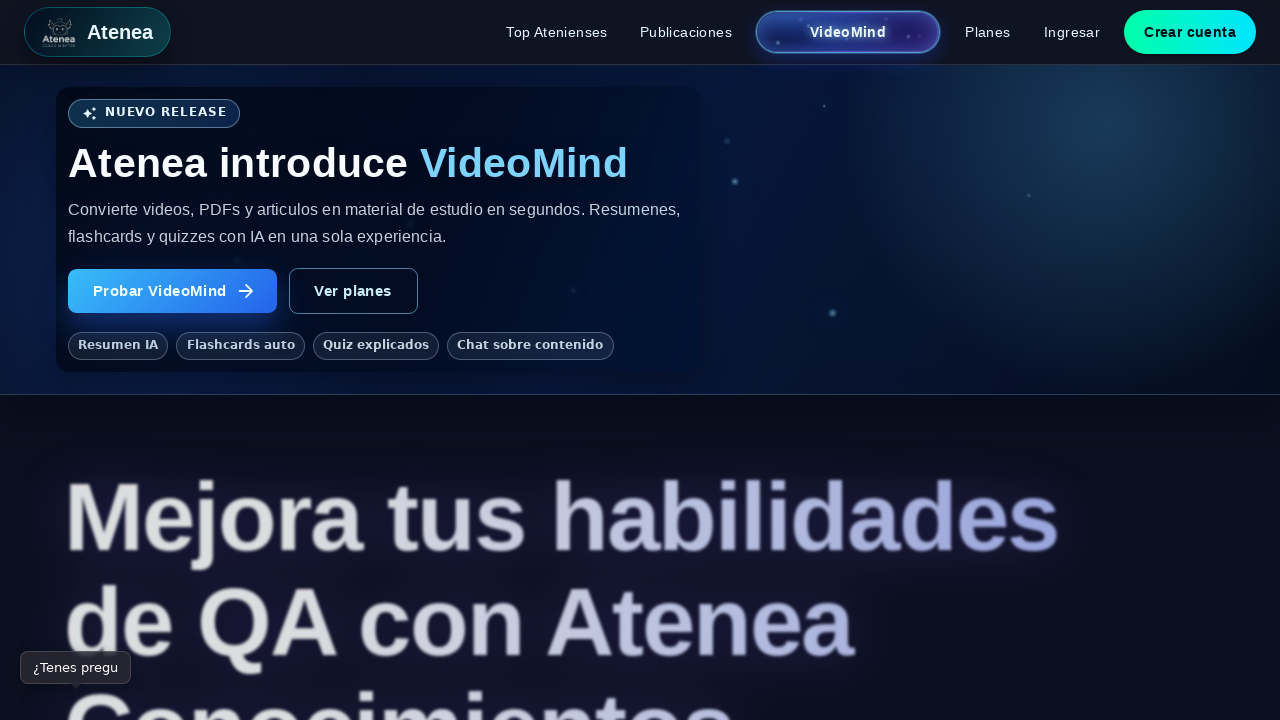

Page loaded and DOM content is ready
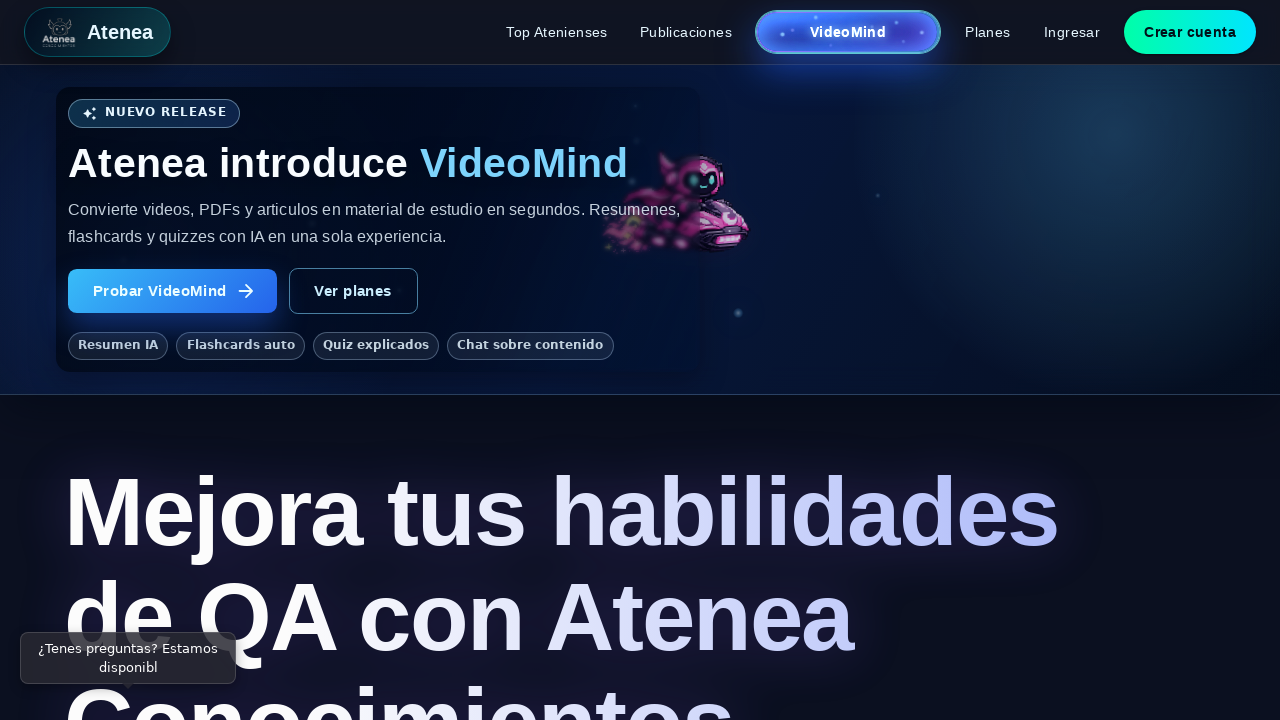

Verified page title contains 'Atenea Conocimientos'
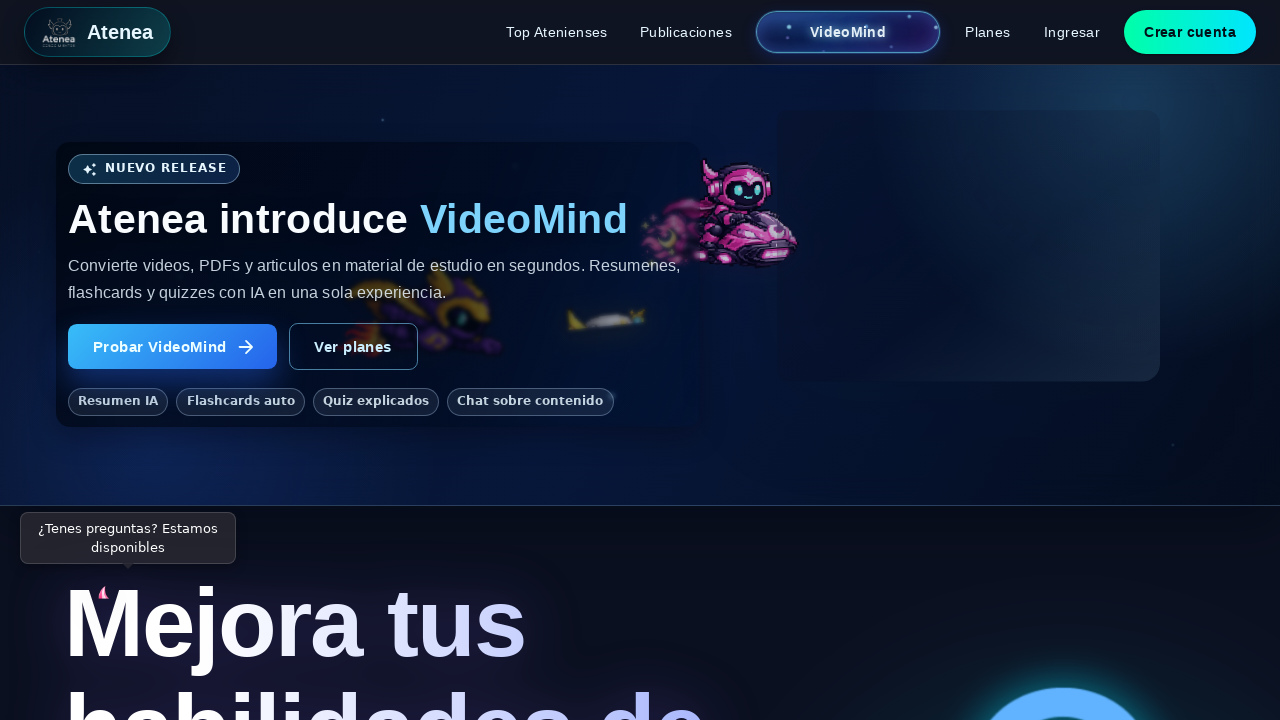

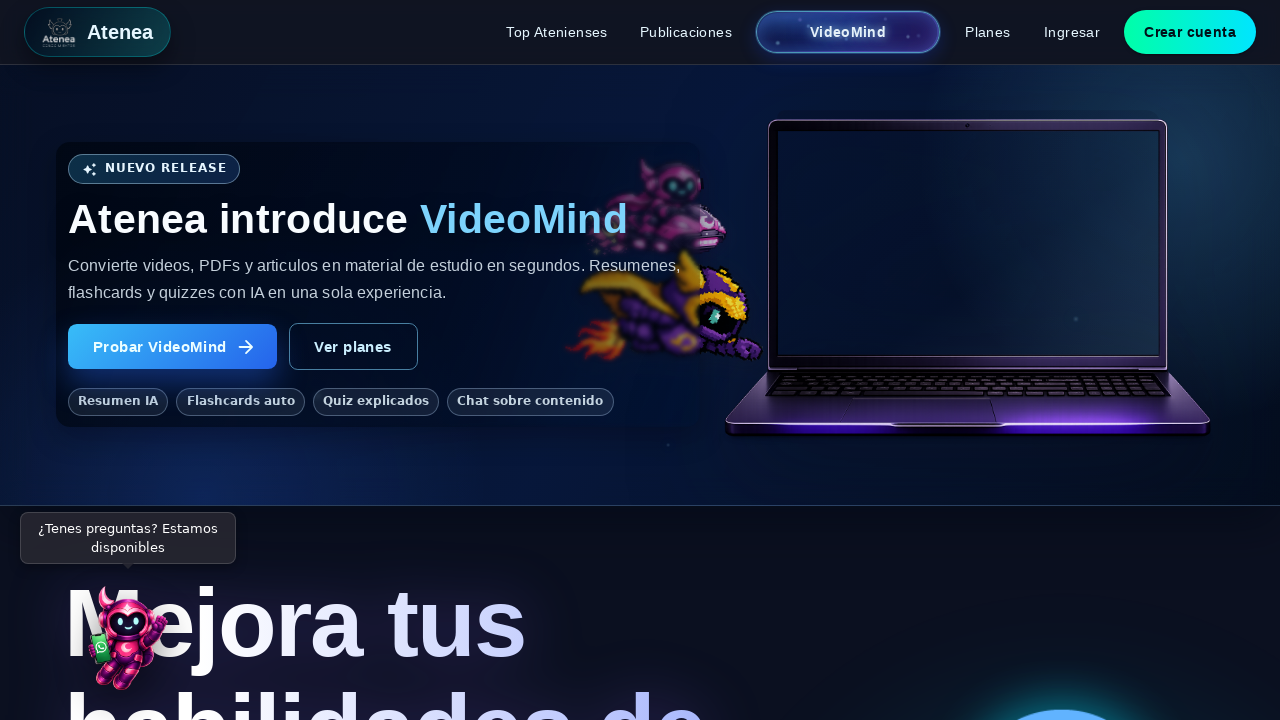